Tests the jQuery UI datepicker widget by opening the date picker, navigating through months/years until reaching May 2026, and selecting a specific date.

Starting URL: https://jqueryui.com/datepicker/

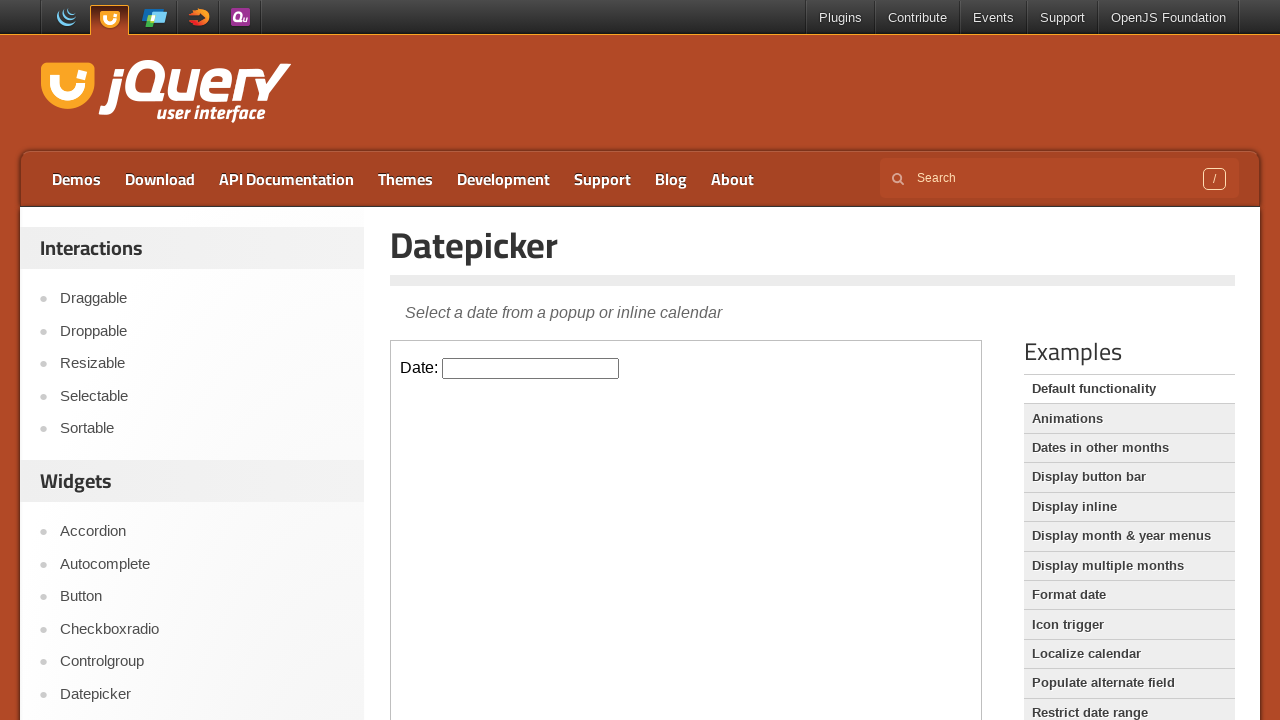

Located iframe containing the datepicker widget
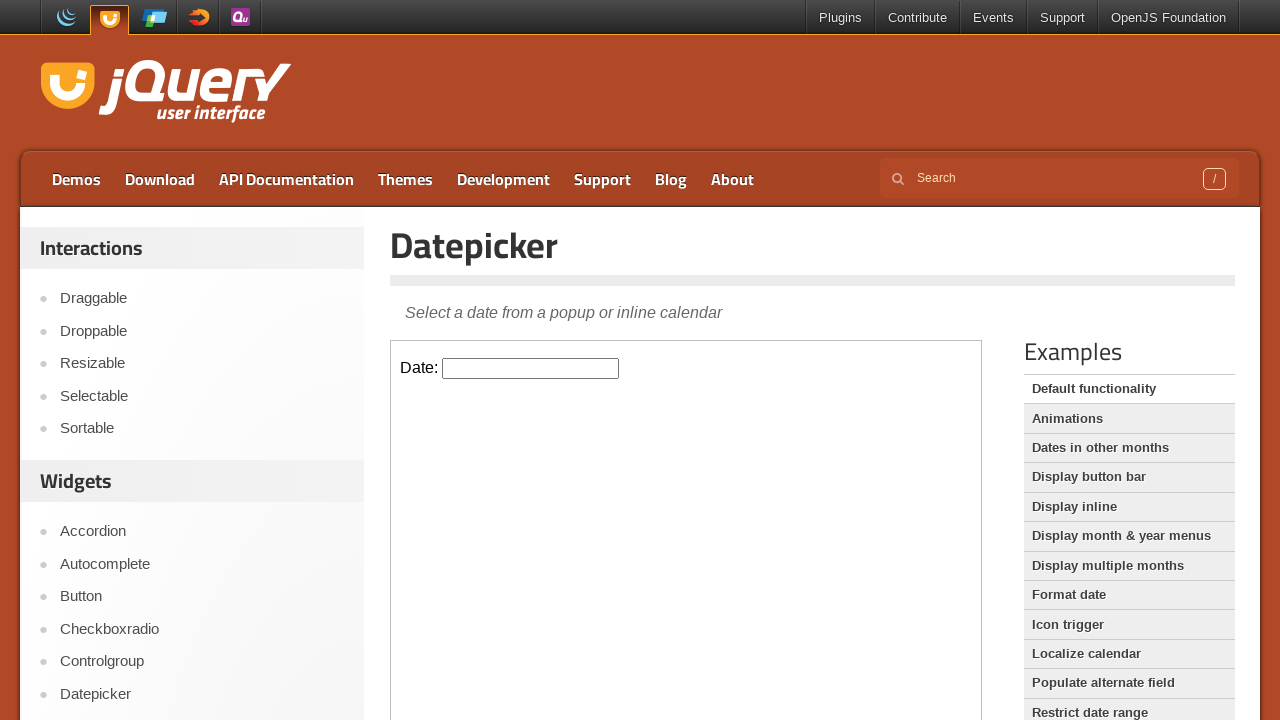

Clicked on the datepicker input to open the calendar at (531, 368) on iframe.demo-frame >> internal:control=enter-frame >> #datepicker
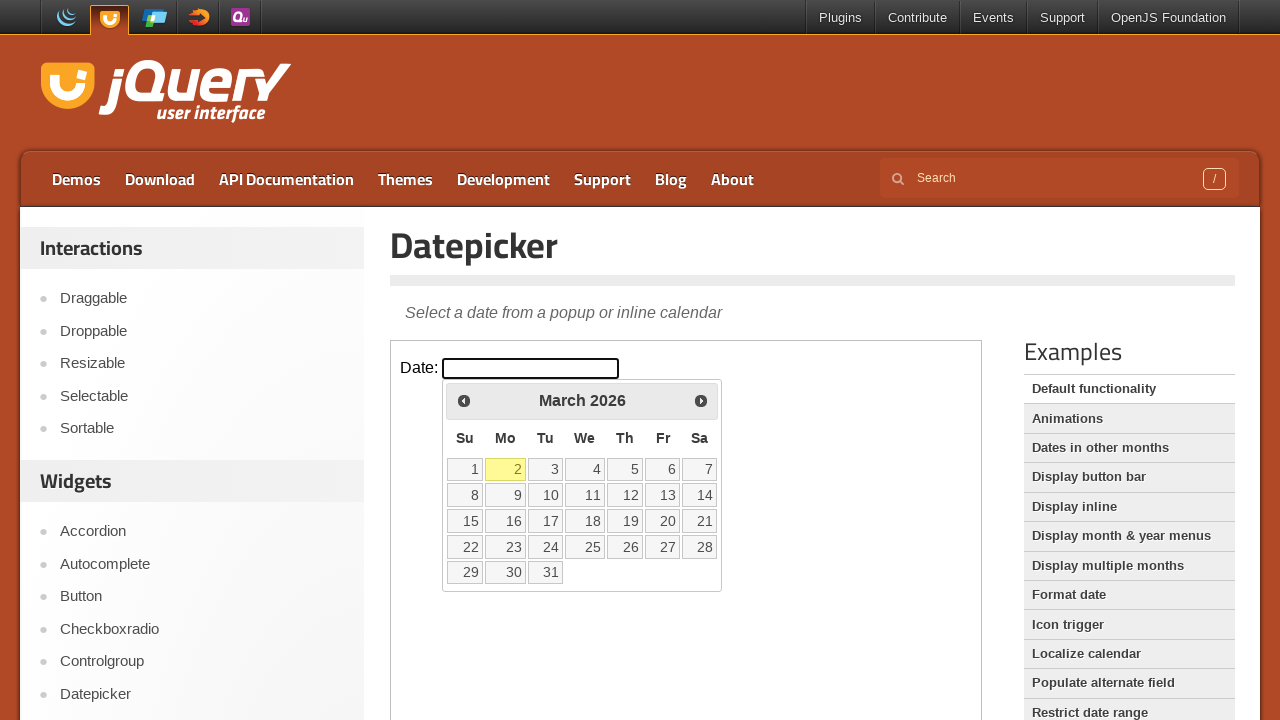

Retrieved current year from datepicker: 2026
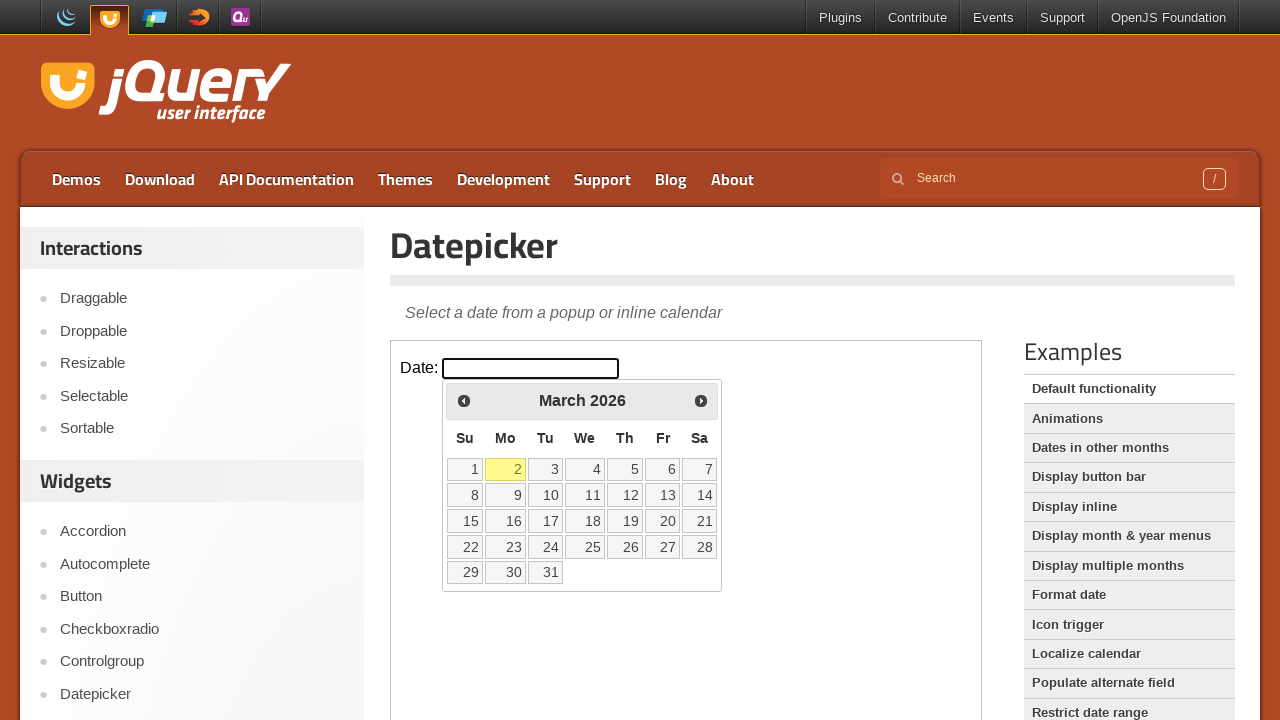

Retrieved current month from datepicker: March
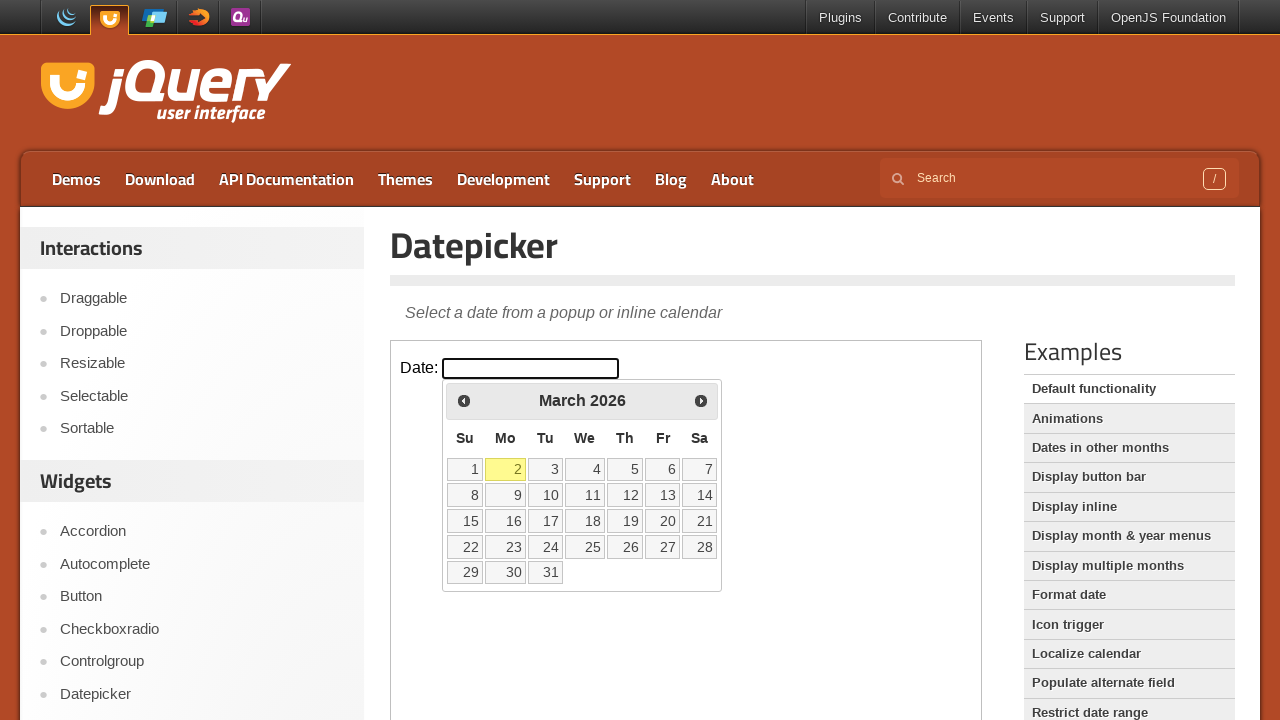

Clicked next month button to navigate forward at (701, 400) on iframe.demo-frame >> internal:control=enter-frame >> xpath=//*[@id='ui-datepicke
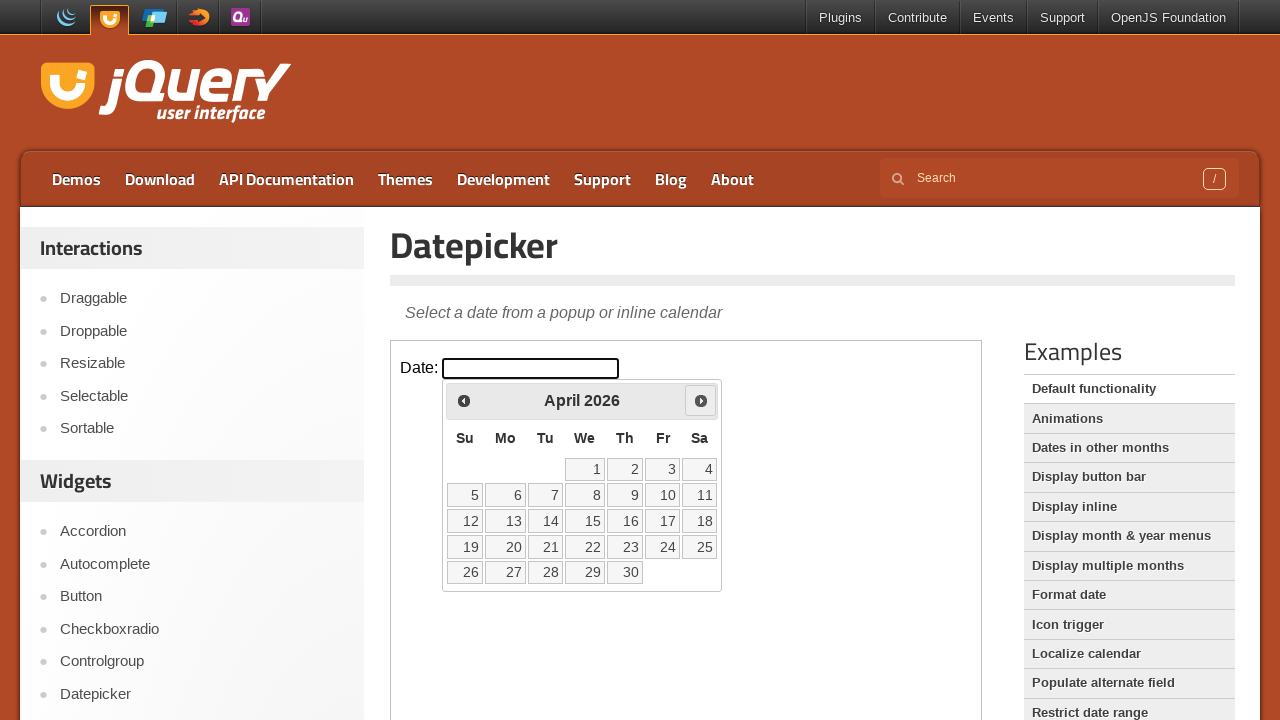

Waited for calendar to update
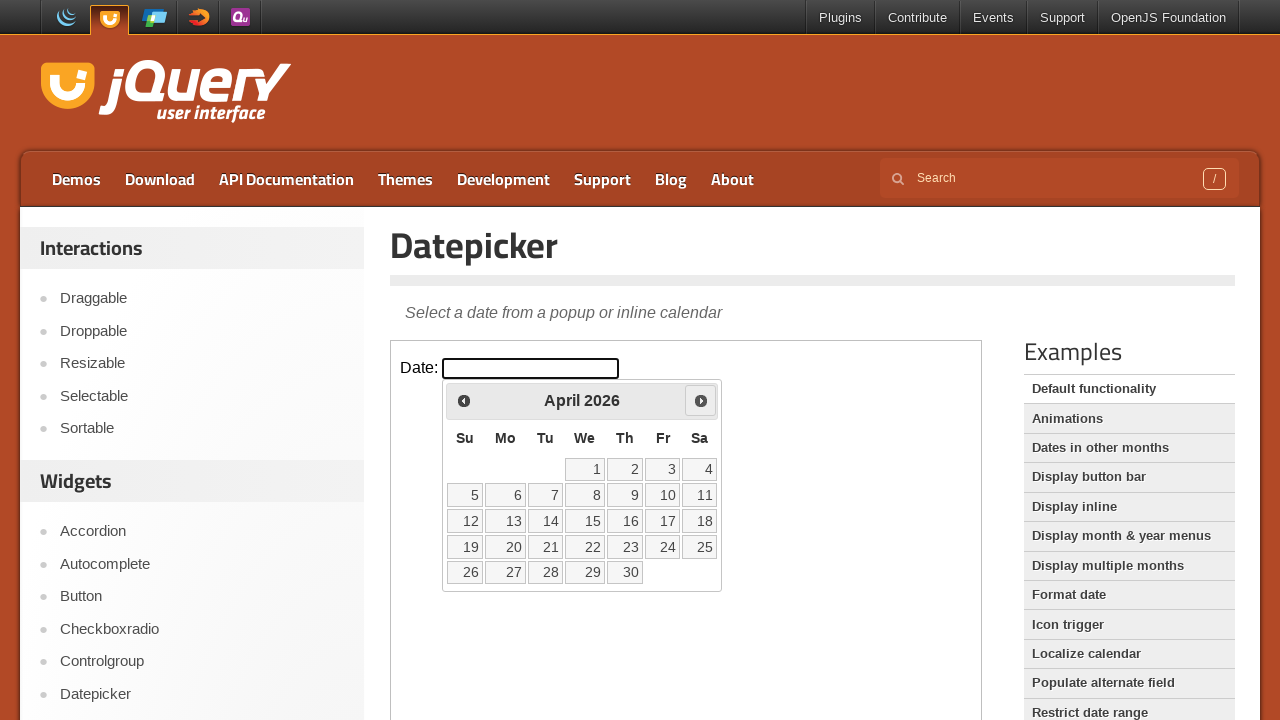

Retrieved current year from datepicker: 2026
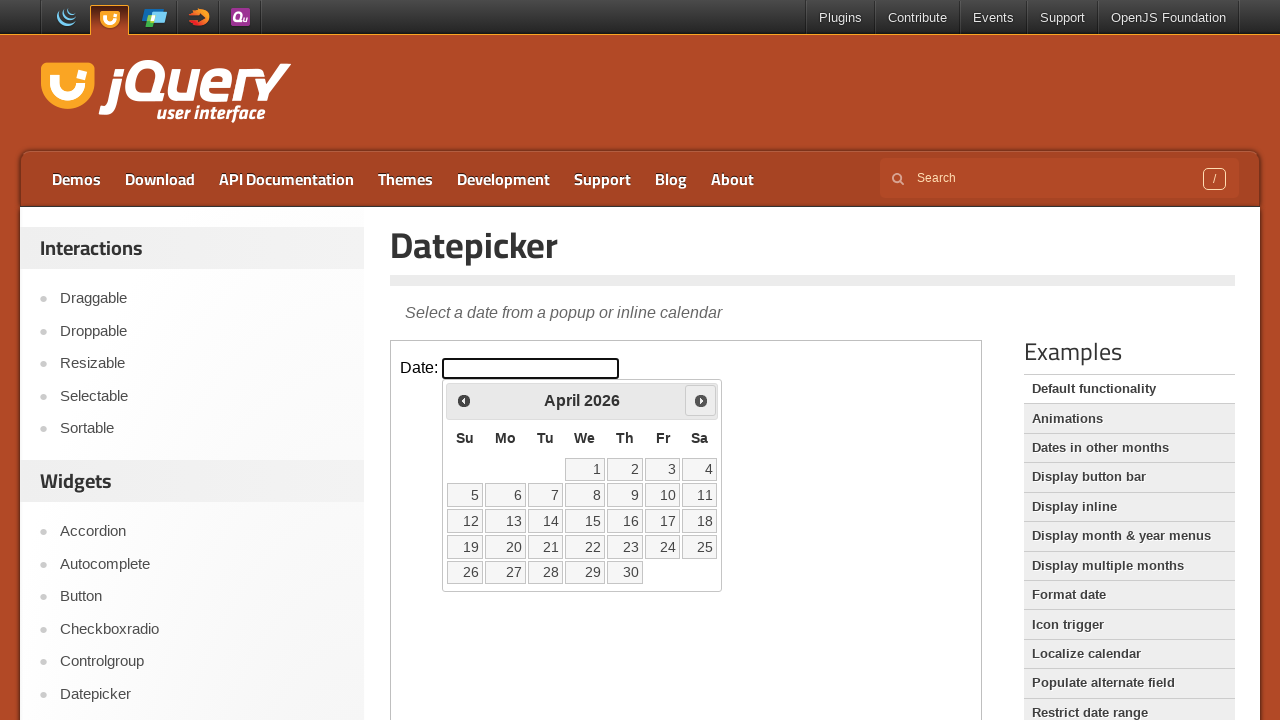

Retrieved current month from datepicker: April
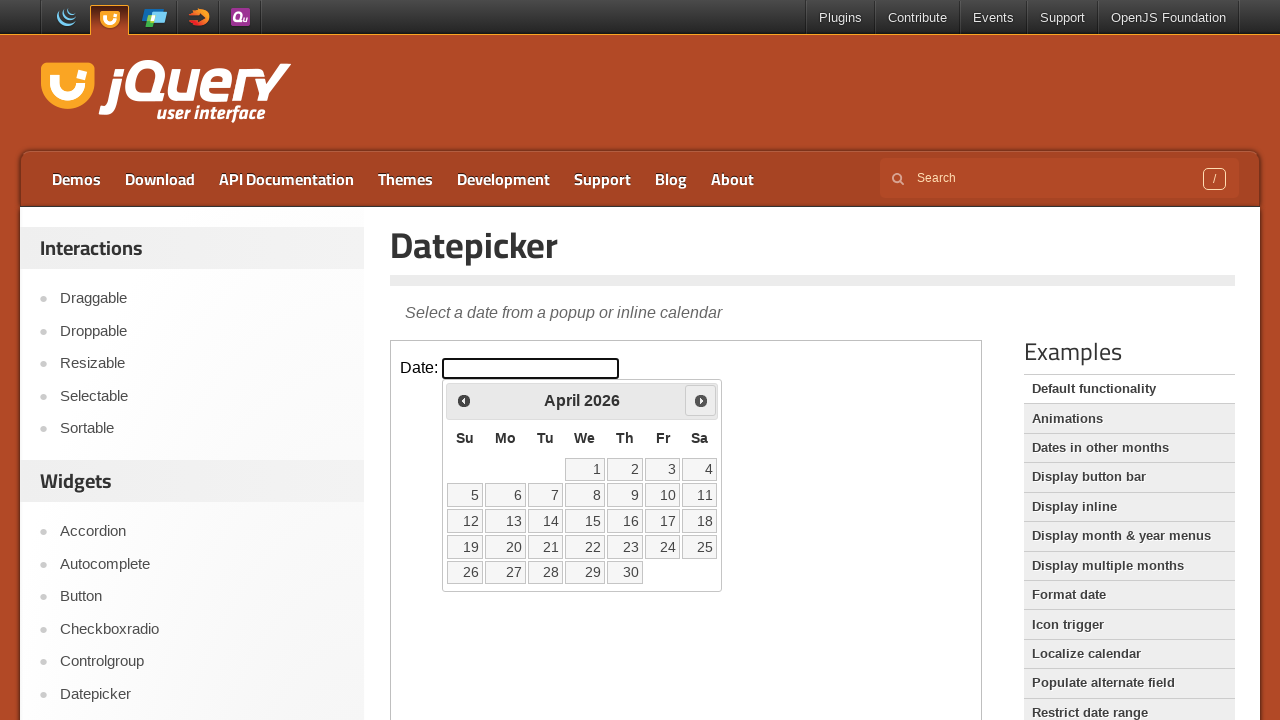

Clicked next month button to navigate forward at (701, 400) on iframe.demo-frame >> internal:control=enter-frame >> xpath=//*[@id='ui-datepicke
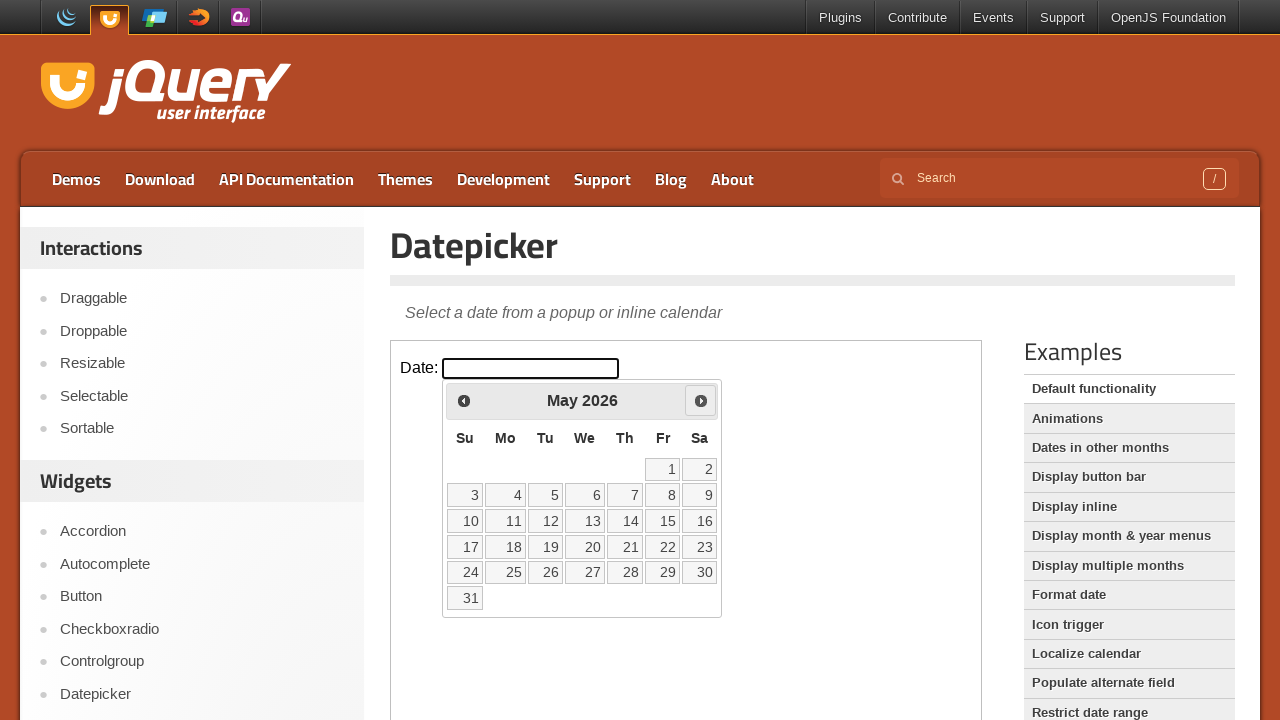

Waited for calendar to update
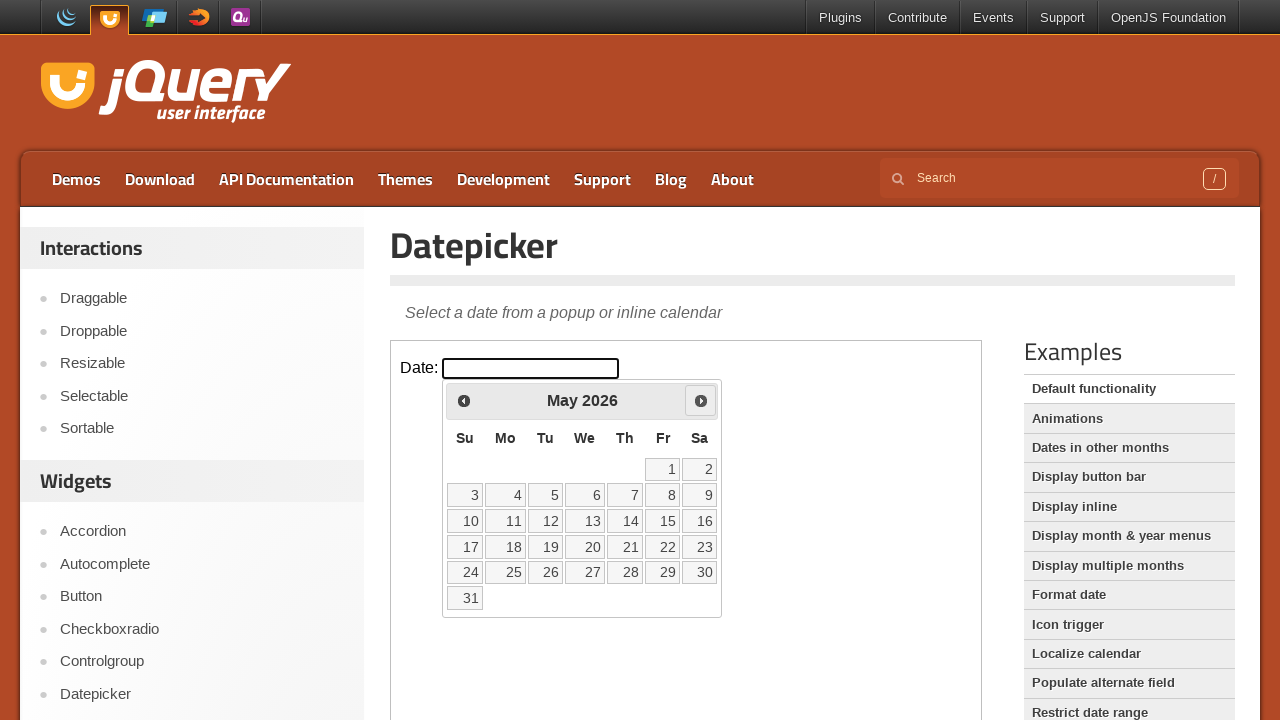

Retrieved current year from datepicker: 2026
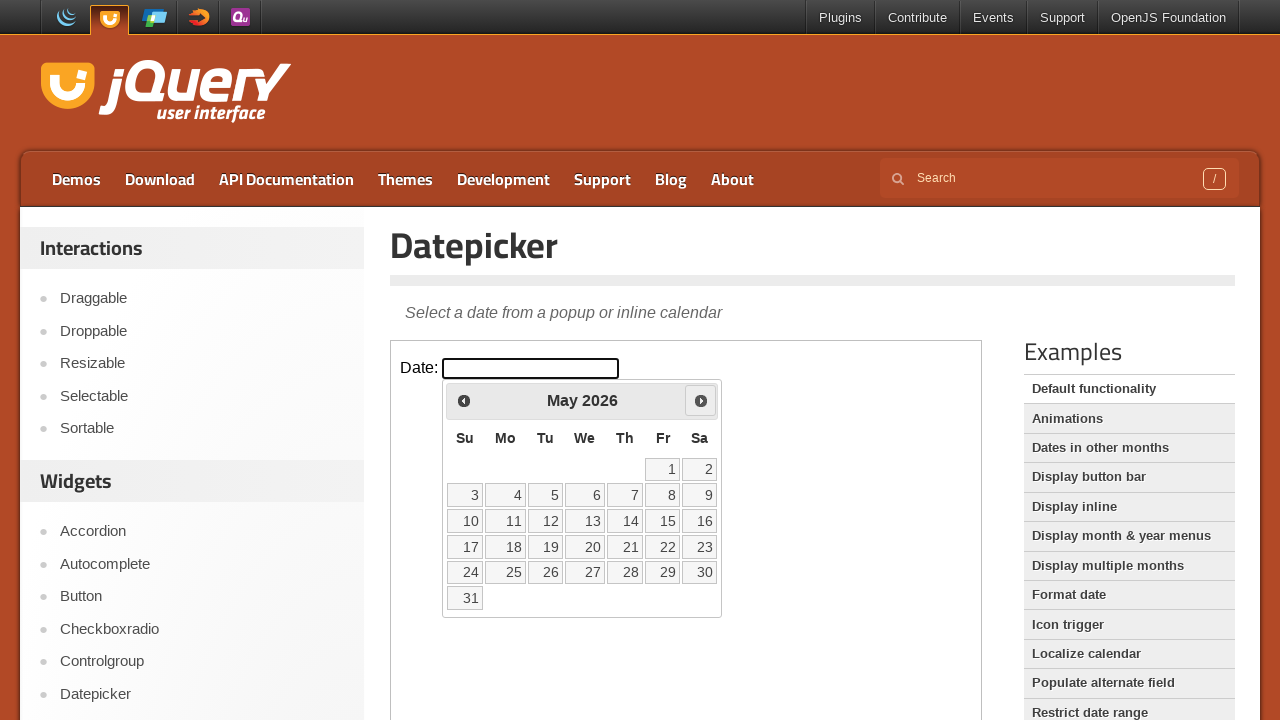

Retrieved current month from datepicker: May
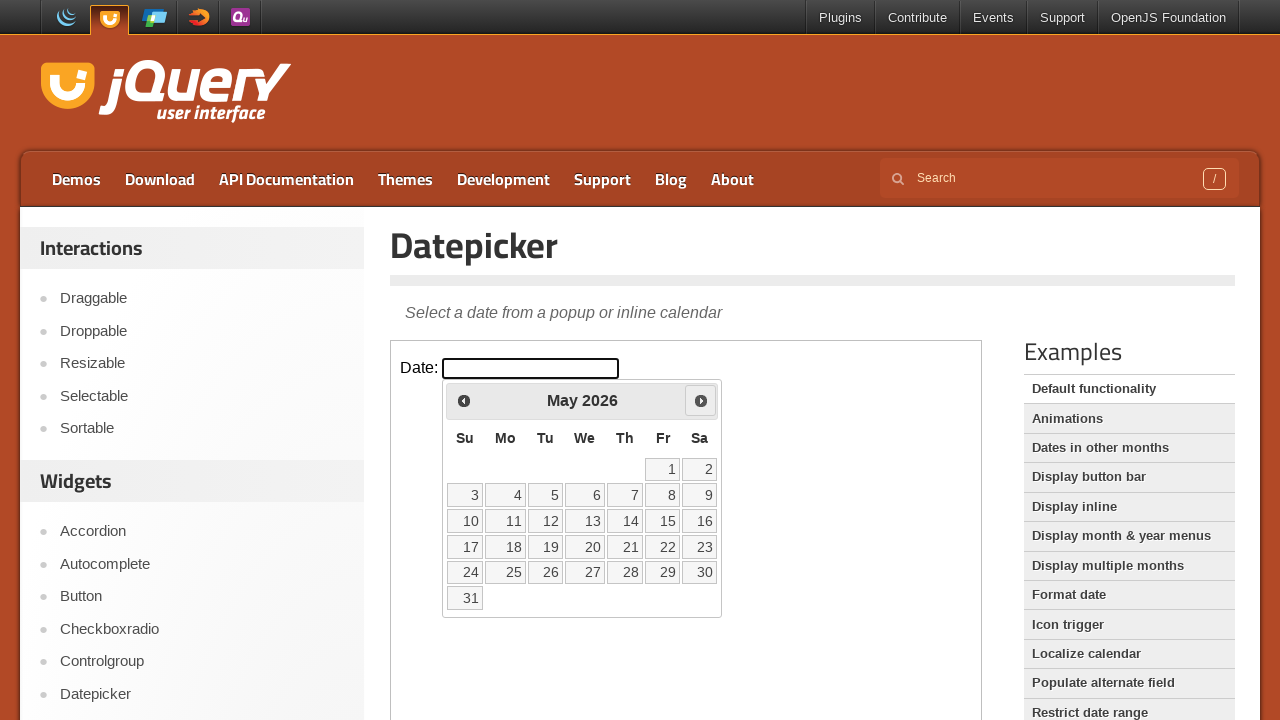

Reached May 2026 and clicked on the 17th at (545, 547) on iframe.demo-frame >> internal:control=enter-frame >> xpath=//*[@id='ui-datepicke
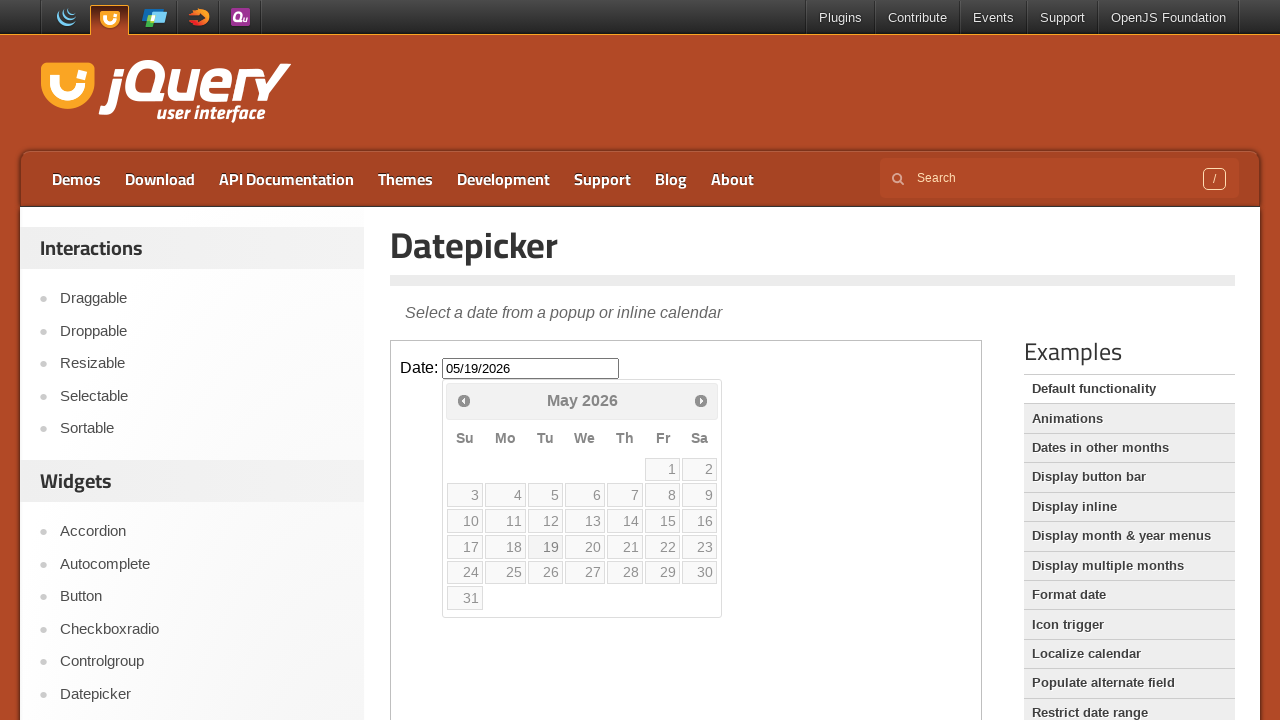

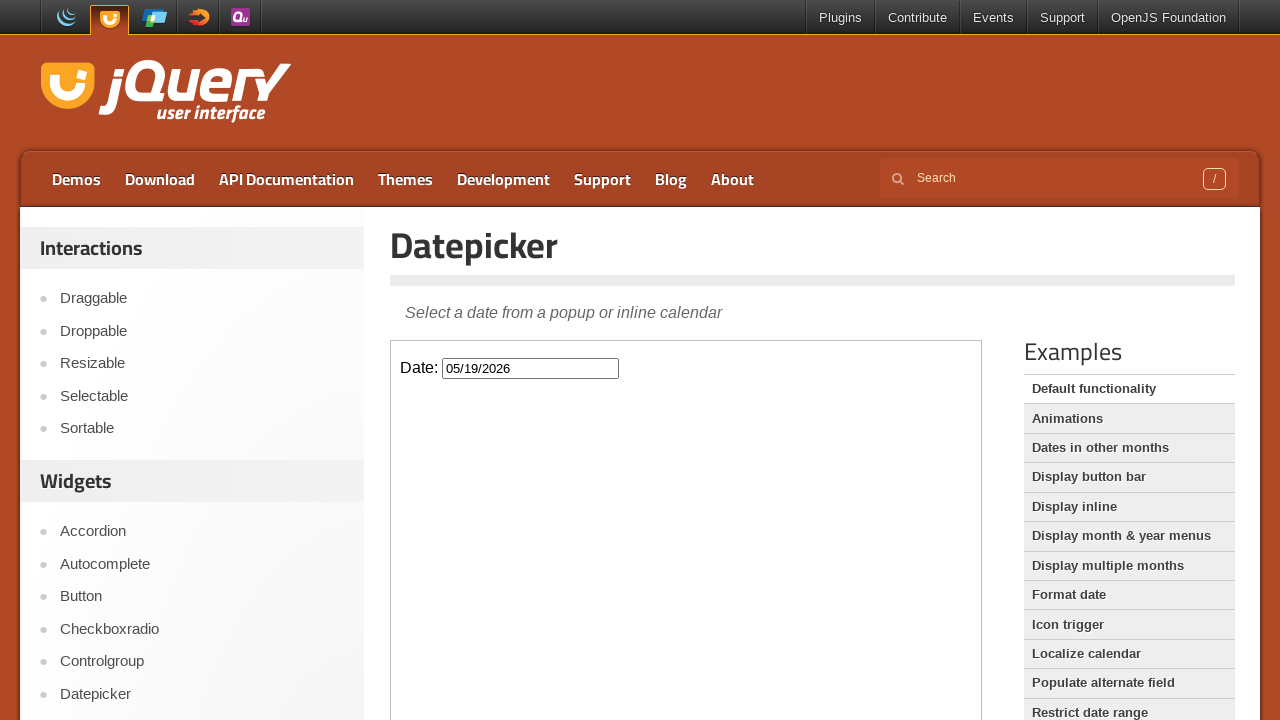